Tests selecting the Honda radio button on a practice form and verifies it becomes selected

Starting URL: https://www.letskodeit.com/practice

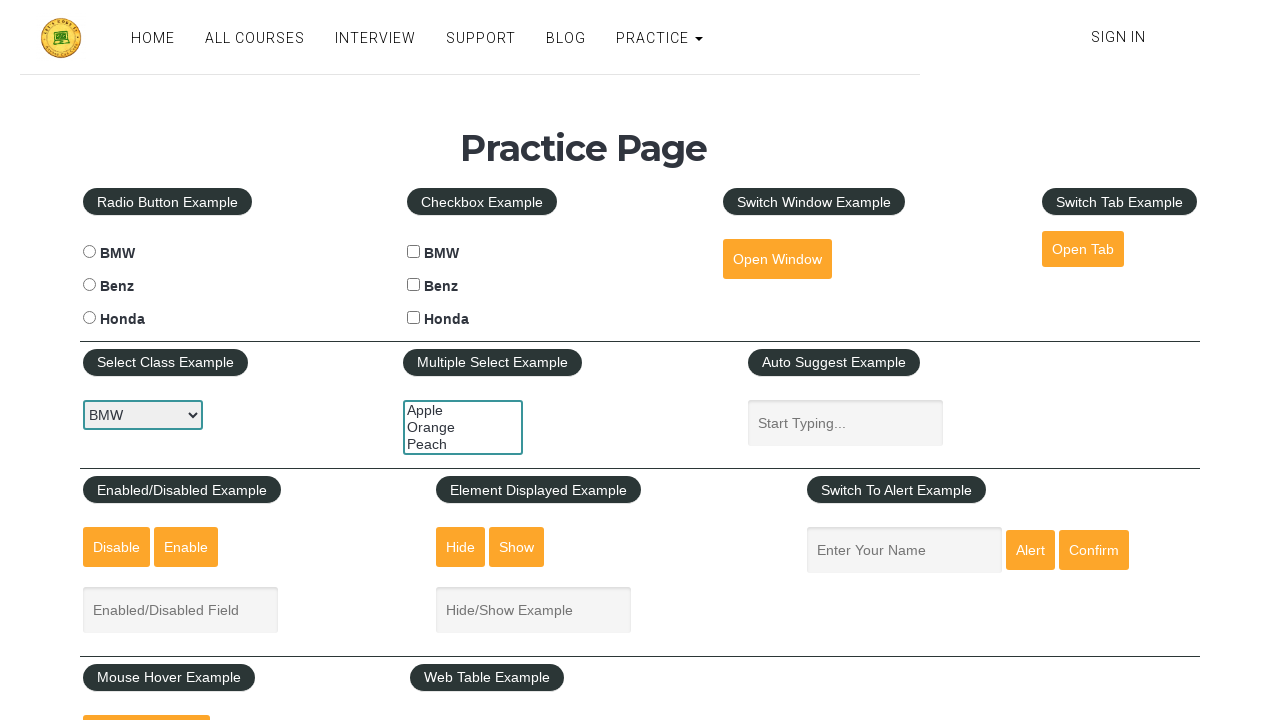

Clicked the Honda radio button at (89, 318) on #hondaradio
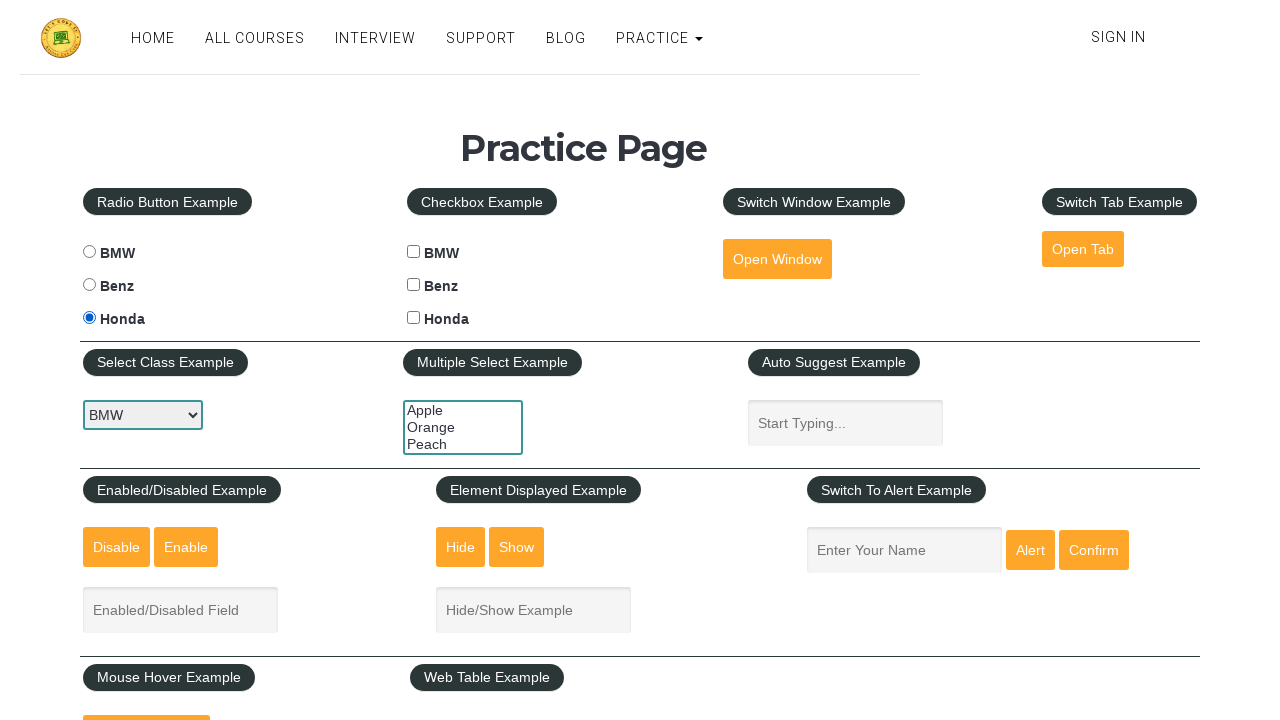

Verified Honda radio button is selected
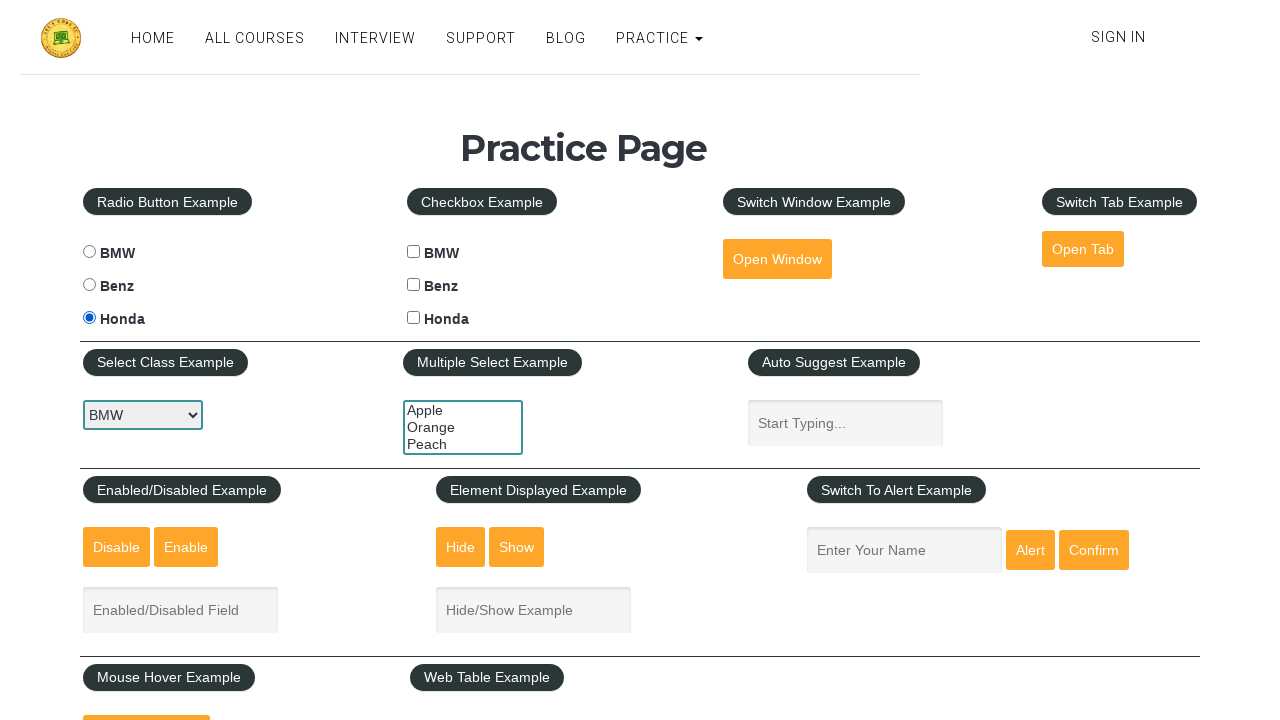

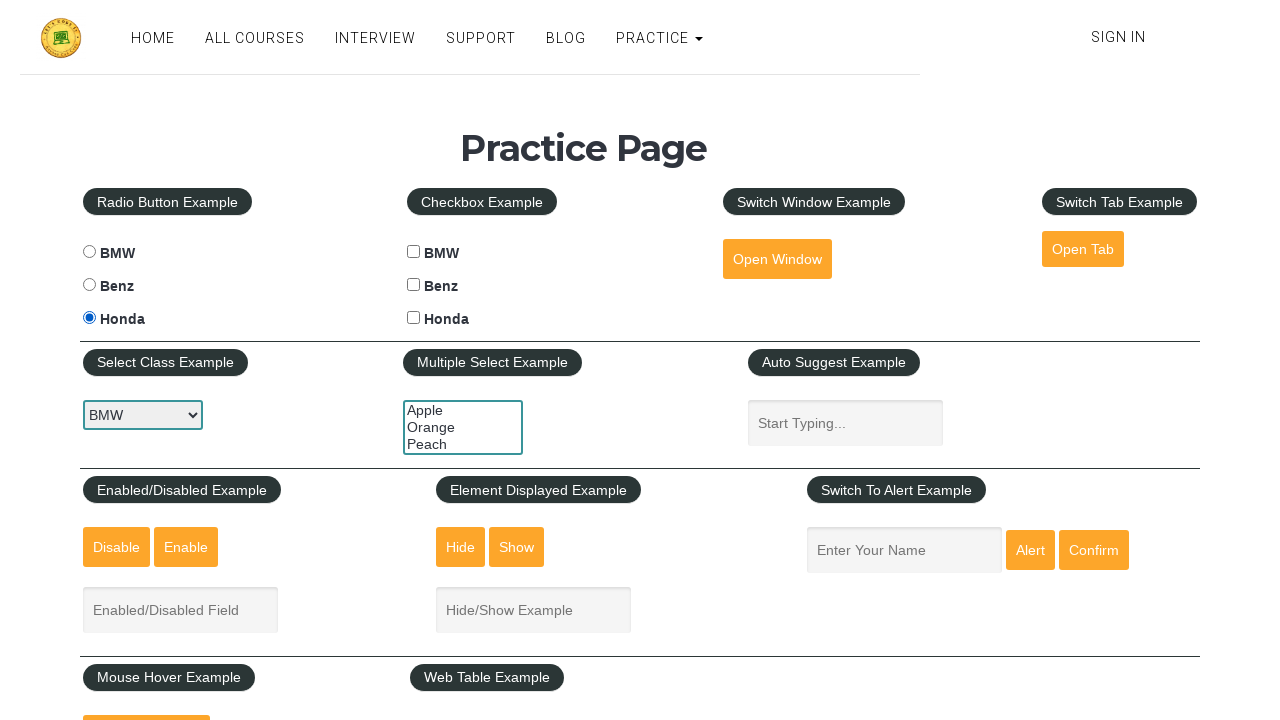